Tests dynamic controls page by checking the enabled state of an input field and clicking a toggle button to change its state

Starting URL: https://v1.training-support.net/selenium/dynamic-controls

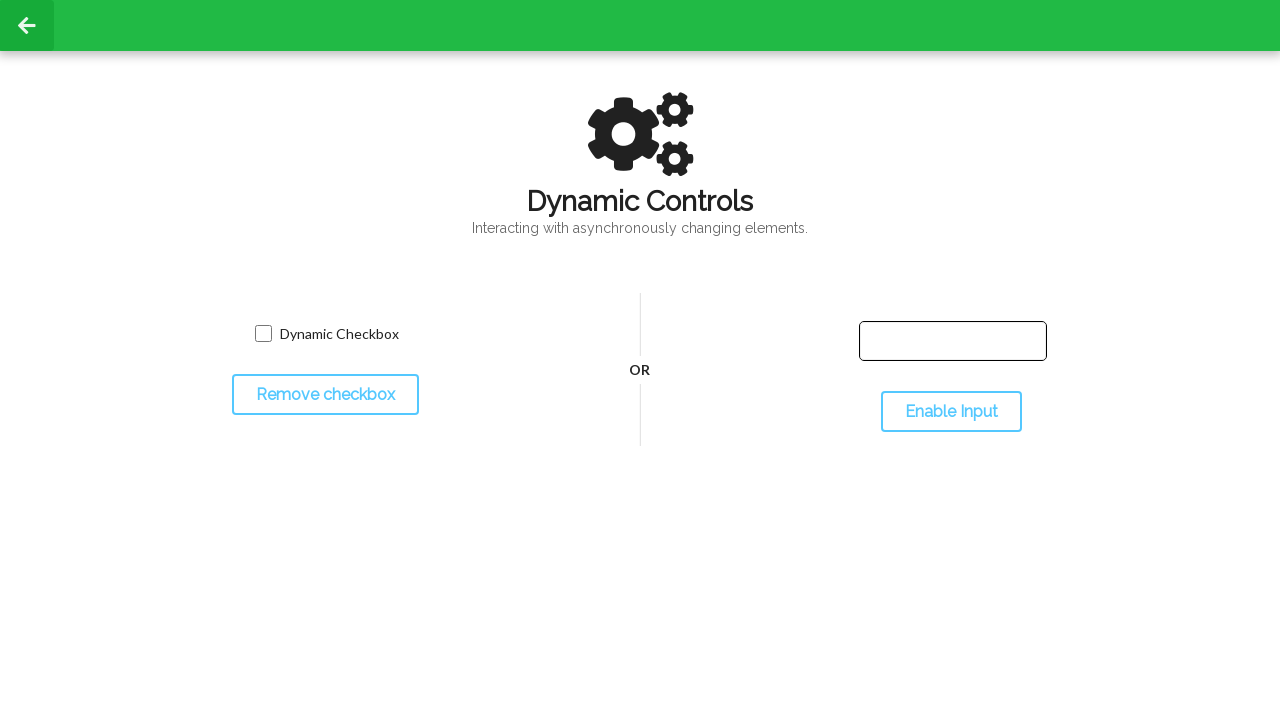

Located the input text field
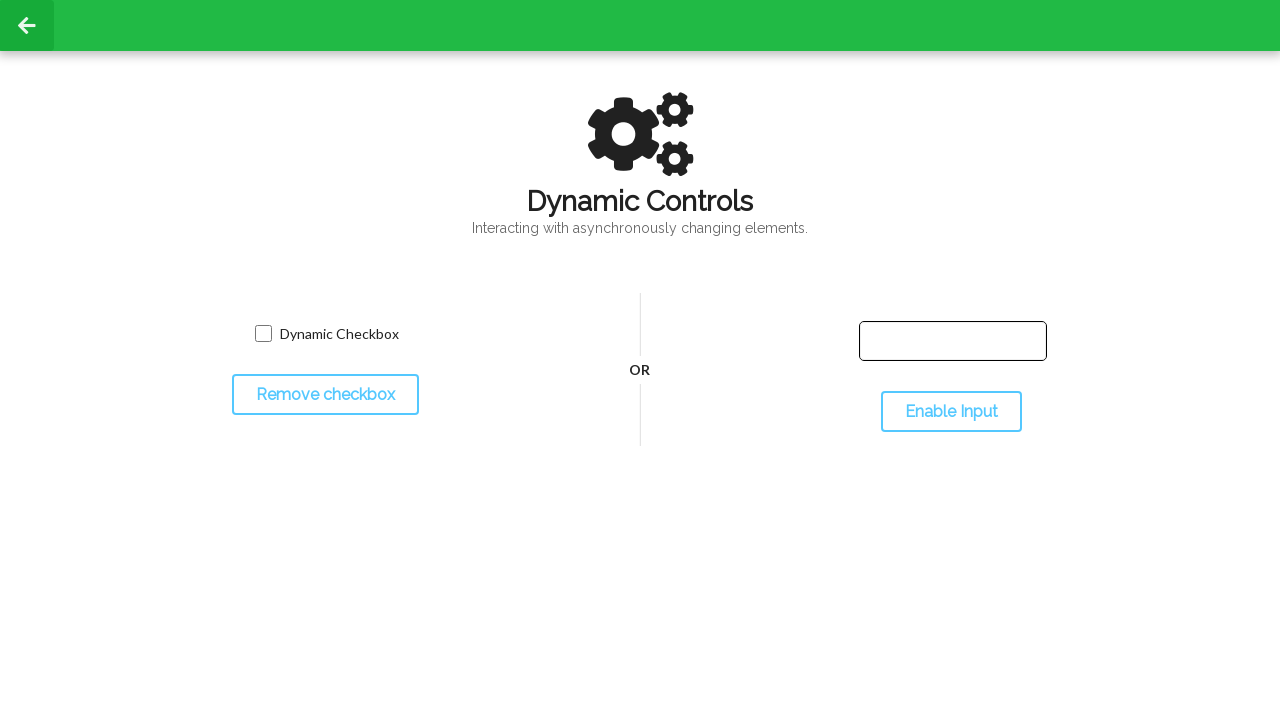

Waited for input field to be ready
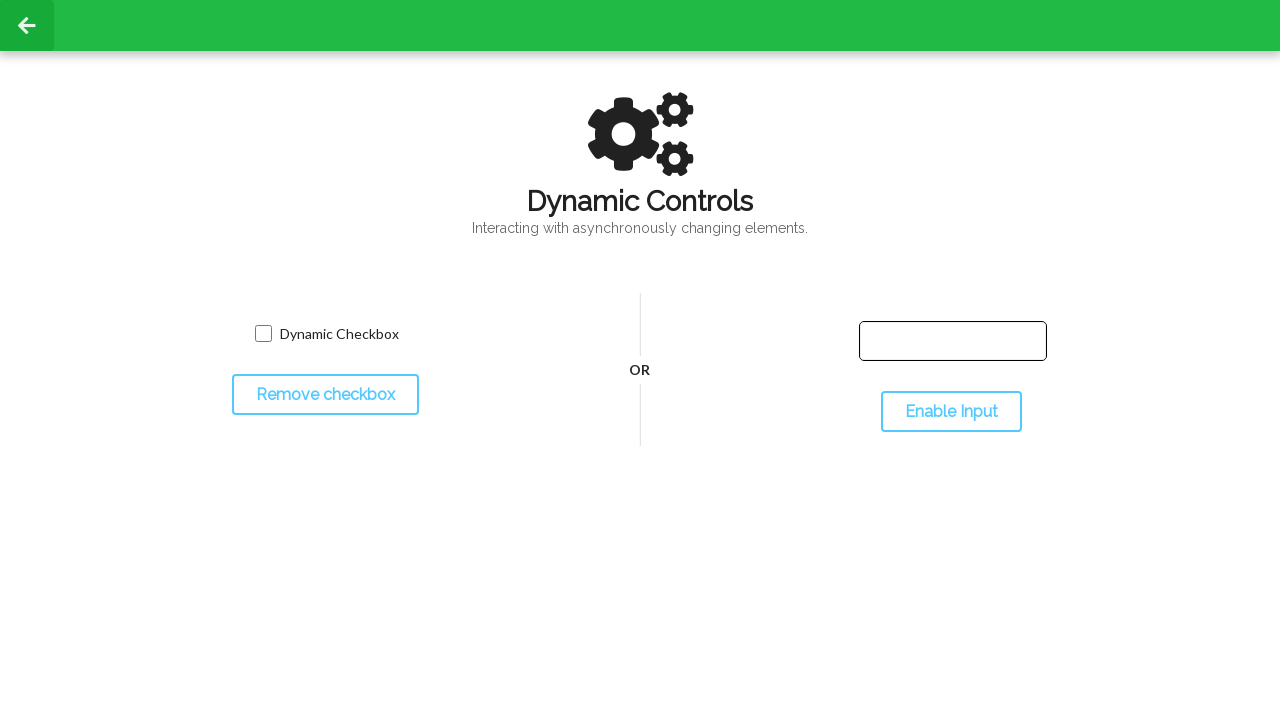

Clicked toggle button to change input field state at (951, 412) on #toggleInput
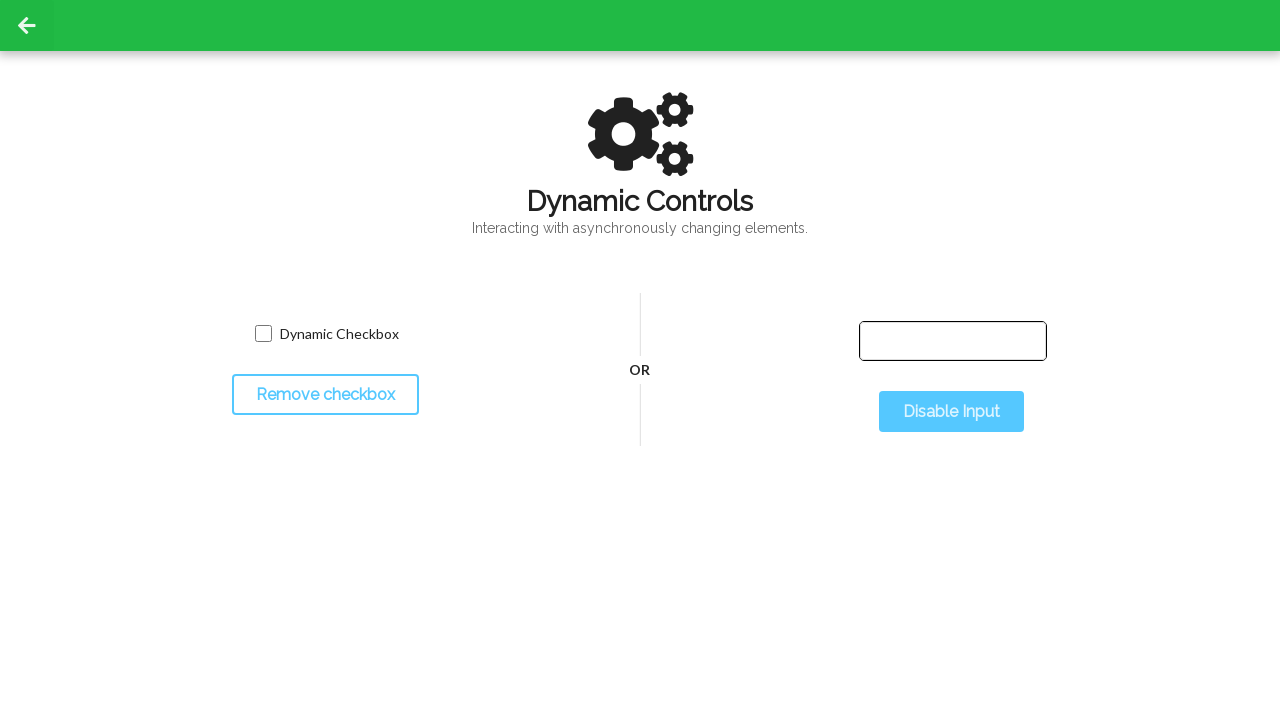

Waited for state change to complete
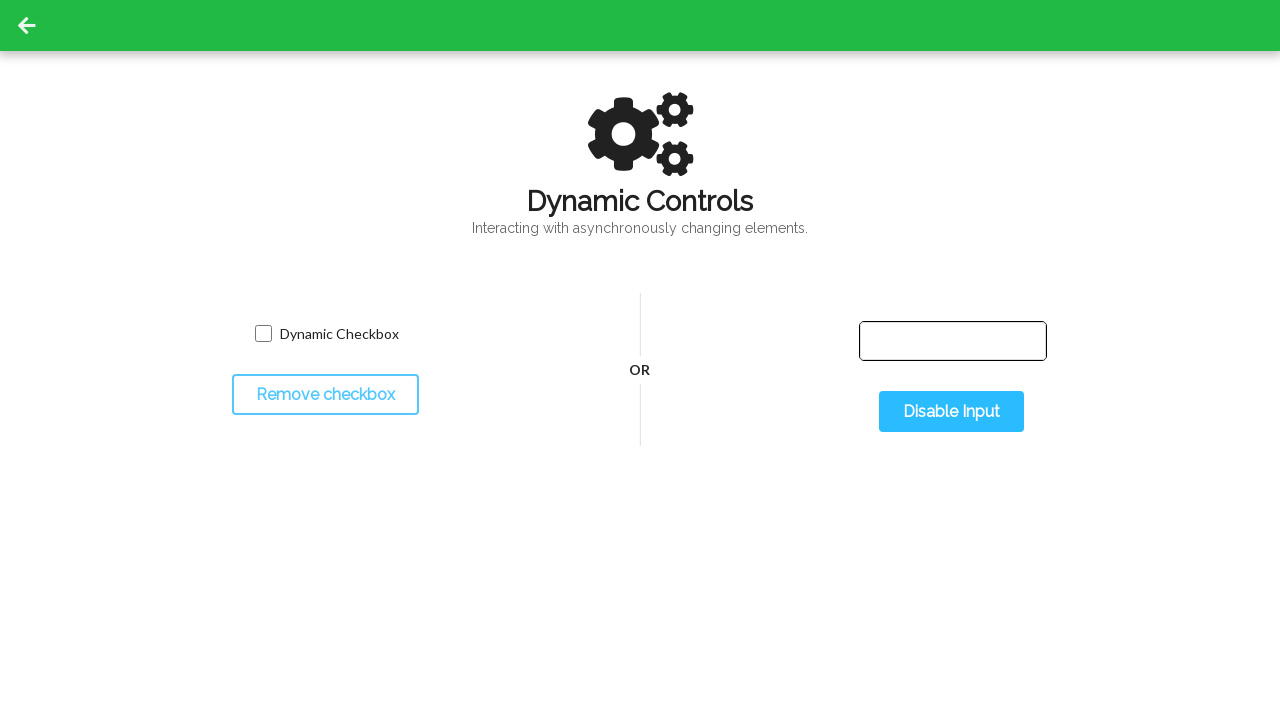

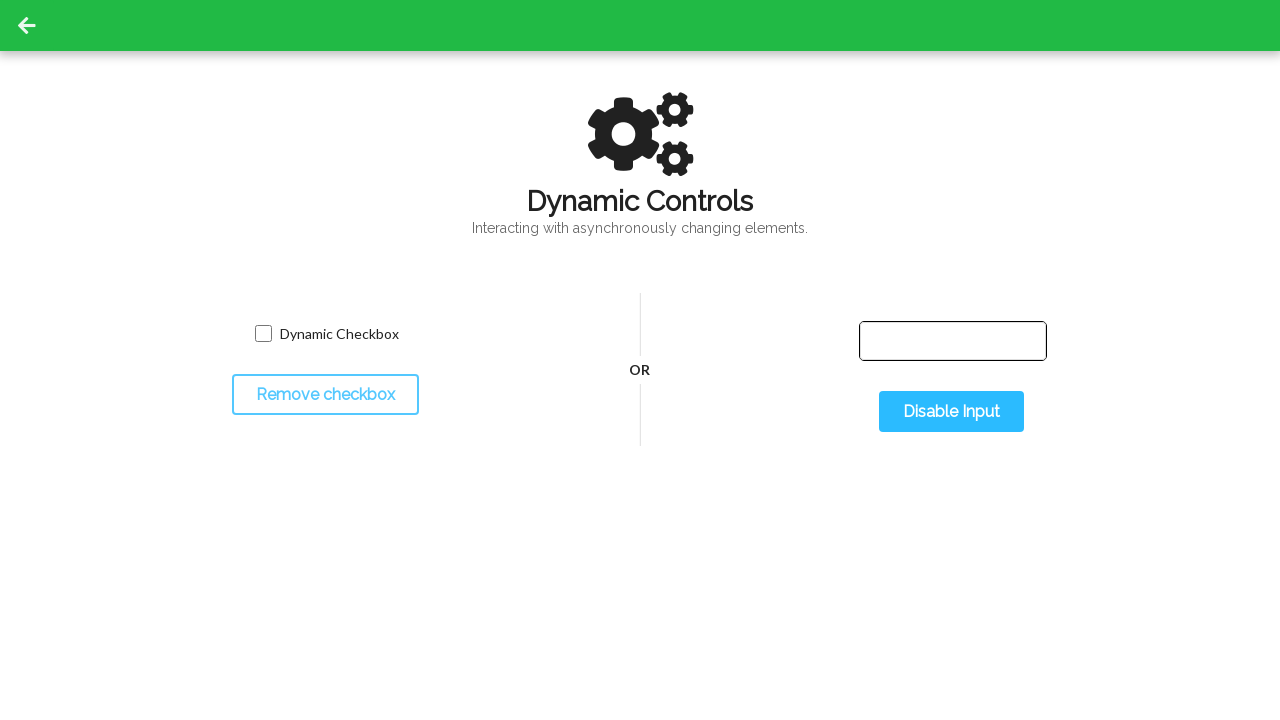